Tests dynamic loading where an element is rendered after the loading bar completes, clicks a start button, waits for loading to complete, and verifies "Hello World!" text appears.

Starting URL: http://the-internet.herokuapp.com/dynamic_loading/2

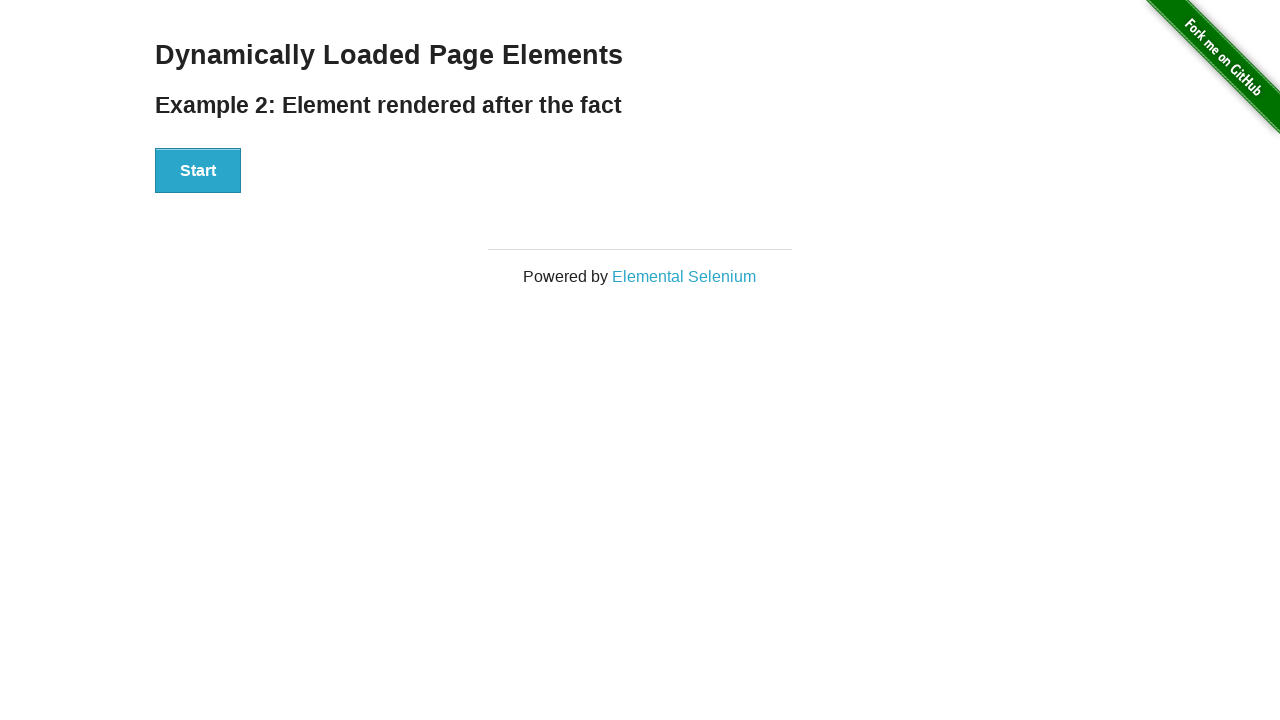

Clicked the Start button to initiate dynamic loading at (198, 171) on #start button
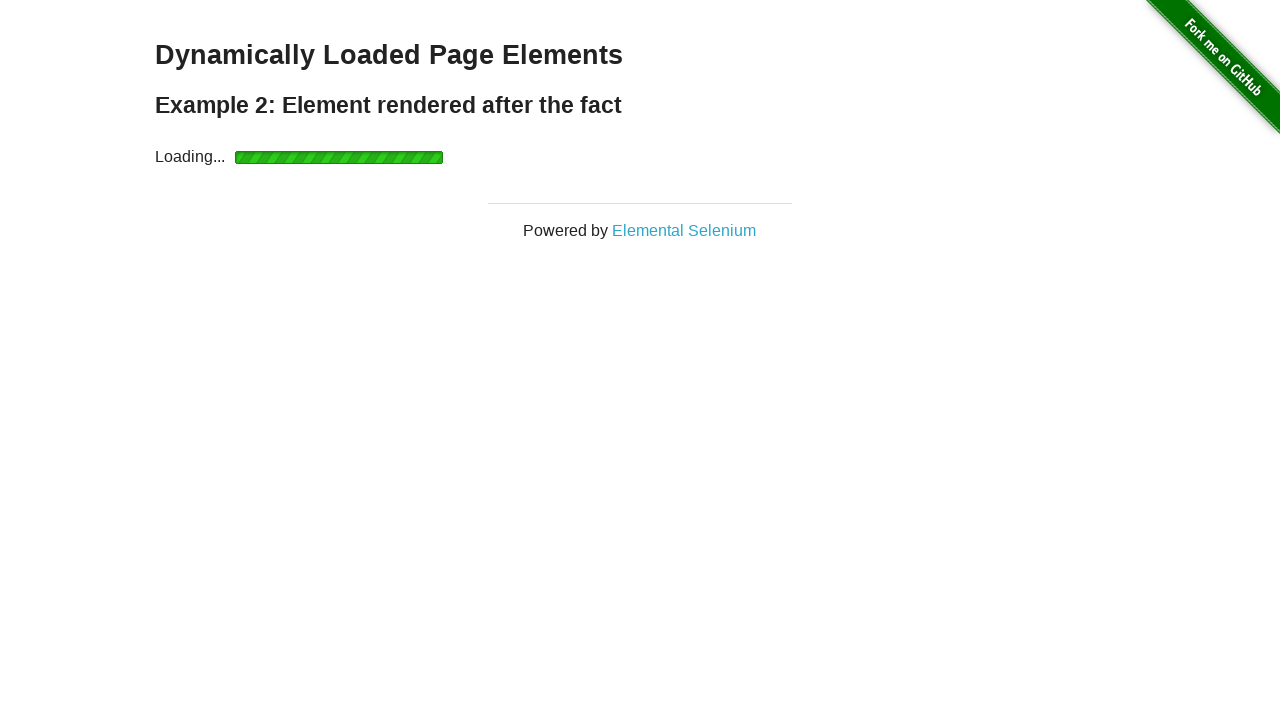

Loading bar completed and finish element became visible
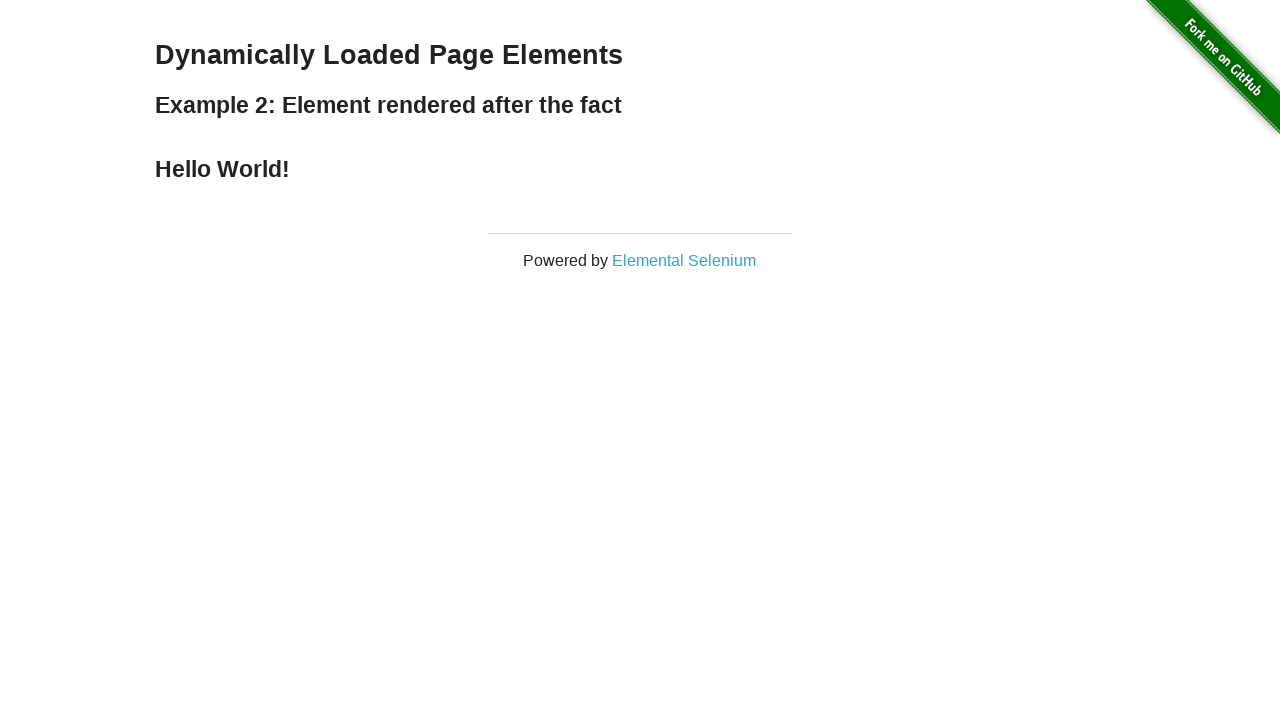

Verified 'Hello World!' text appears in the finish element
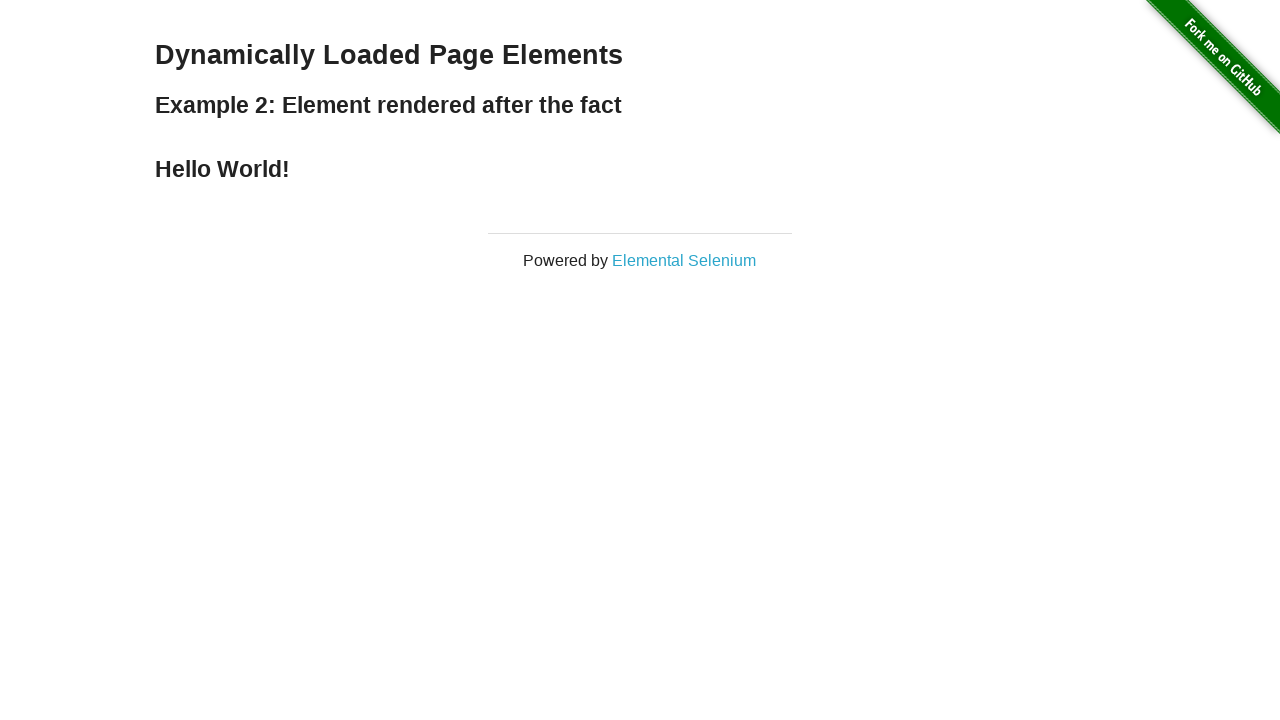

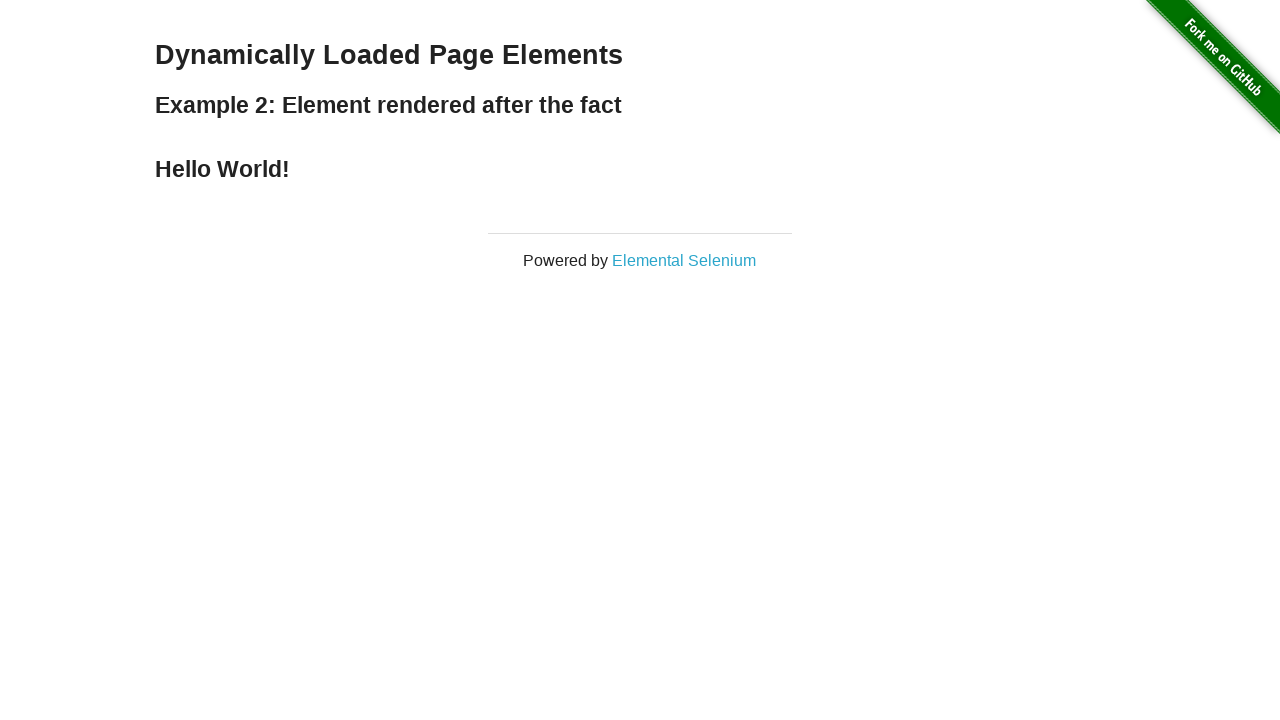